Navigates to an e-commerce demo site, clicks on the Laptops category link, and verifies the page title

Starting URL: https://www.demoblaze.com/

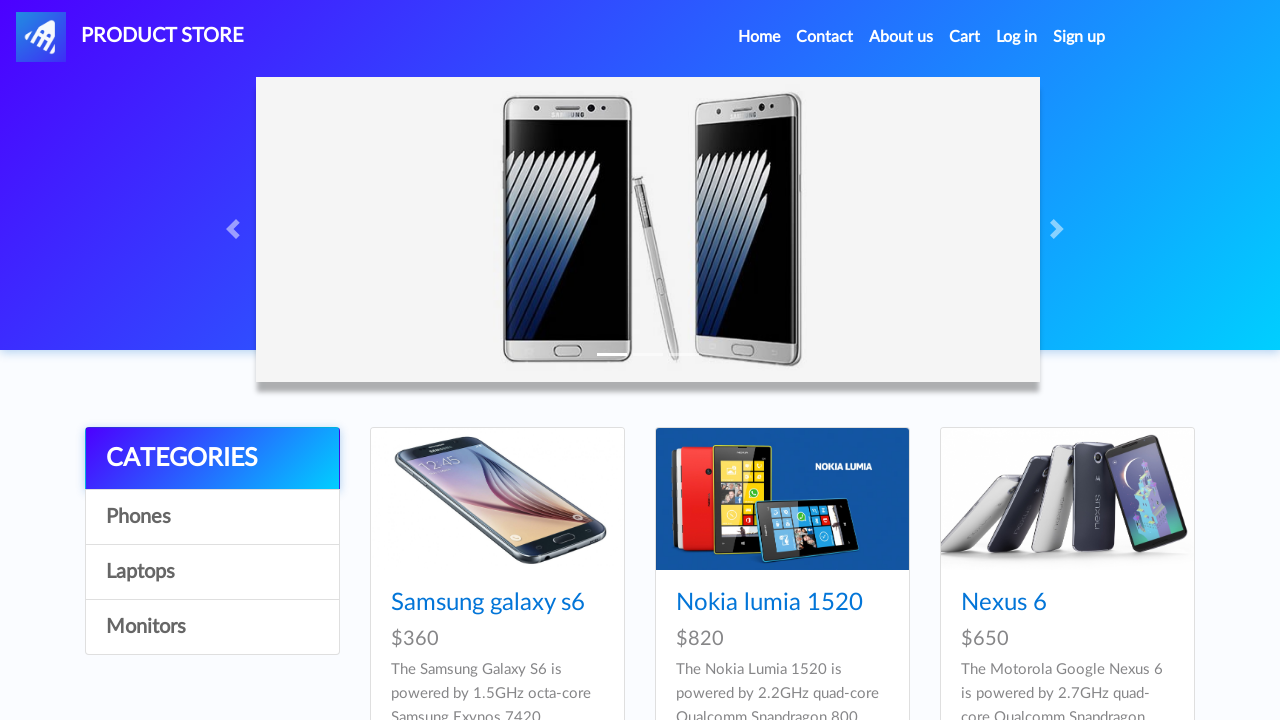

Waited for page links to load
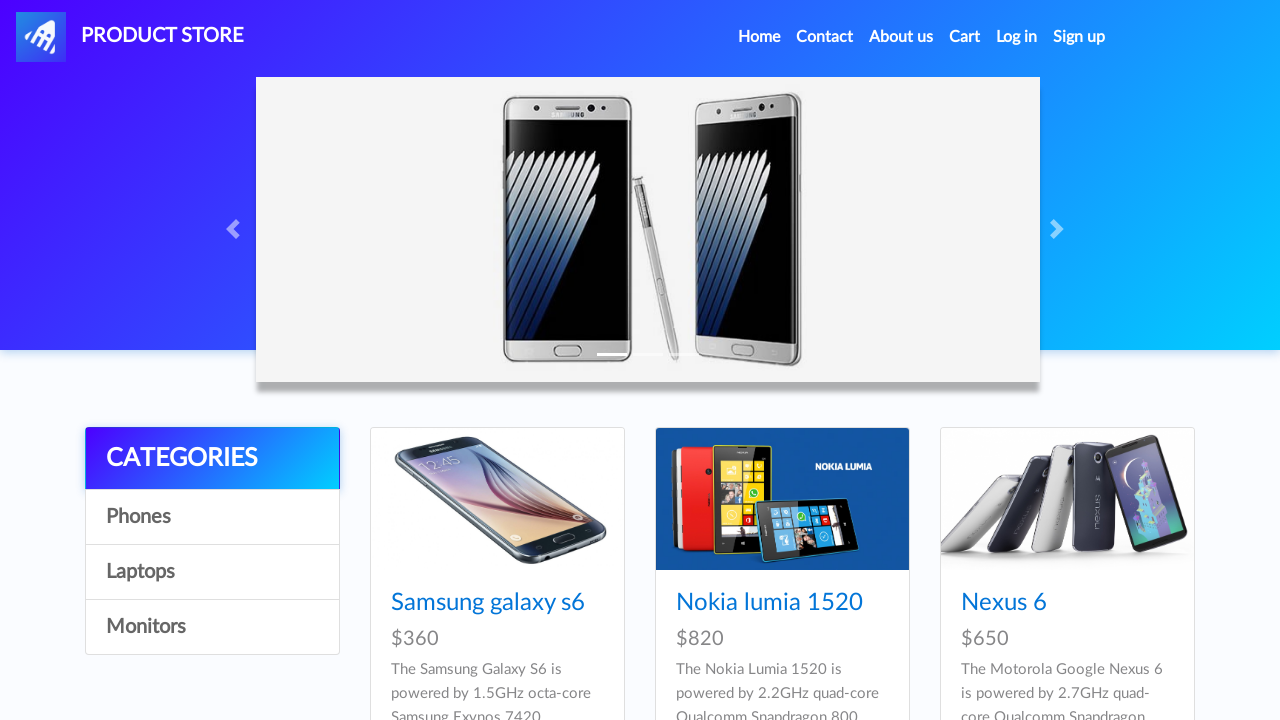

Waited for images to load on page
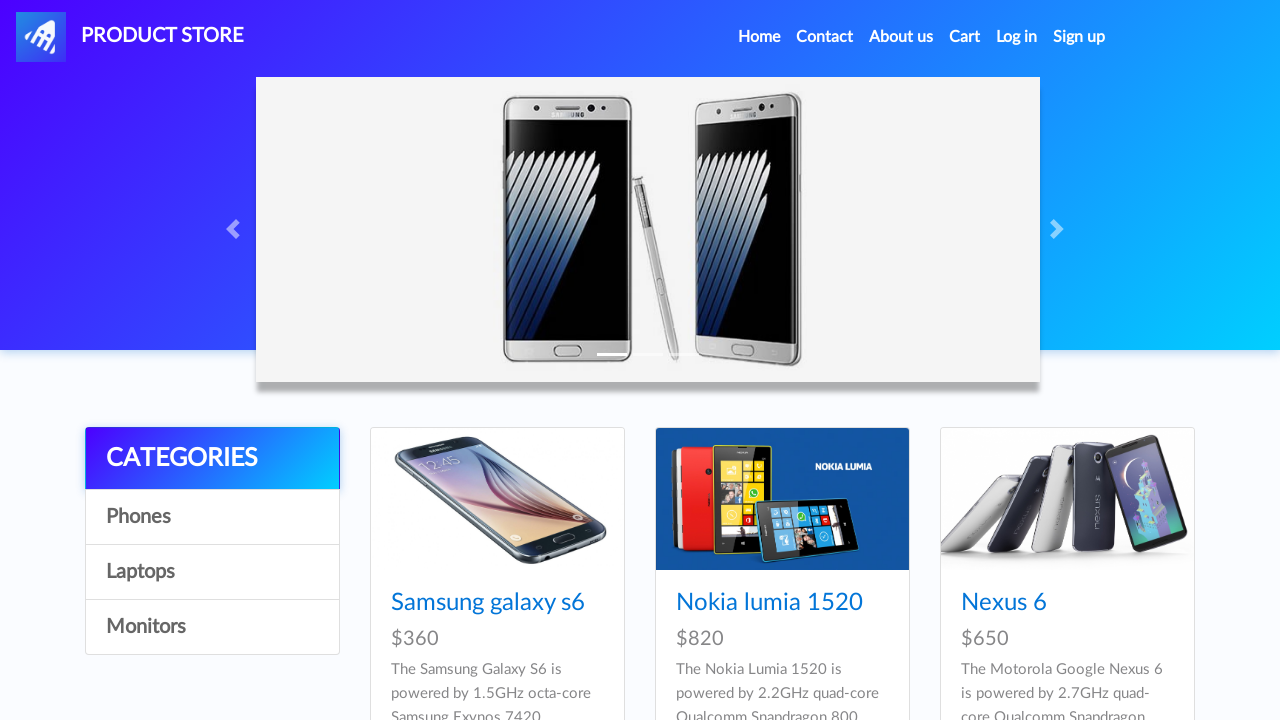

Clicked on Laptops category link at (212, 572) on a:text('Laptops')
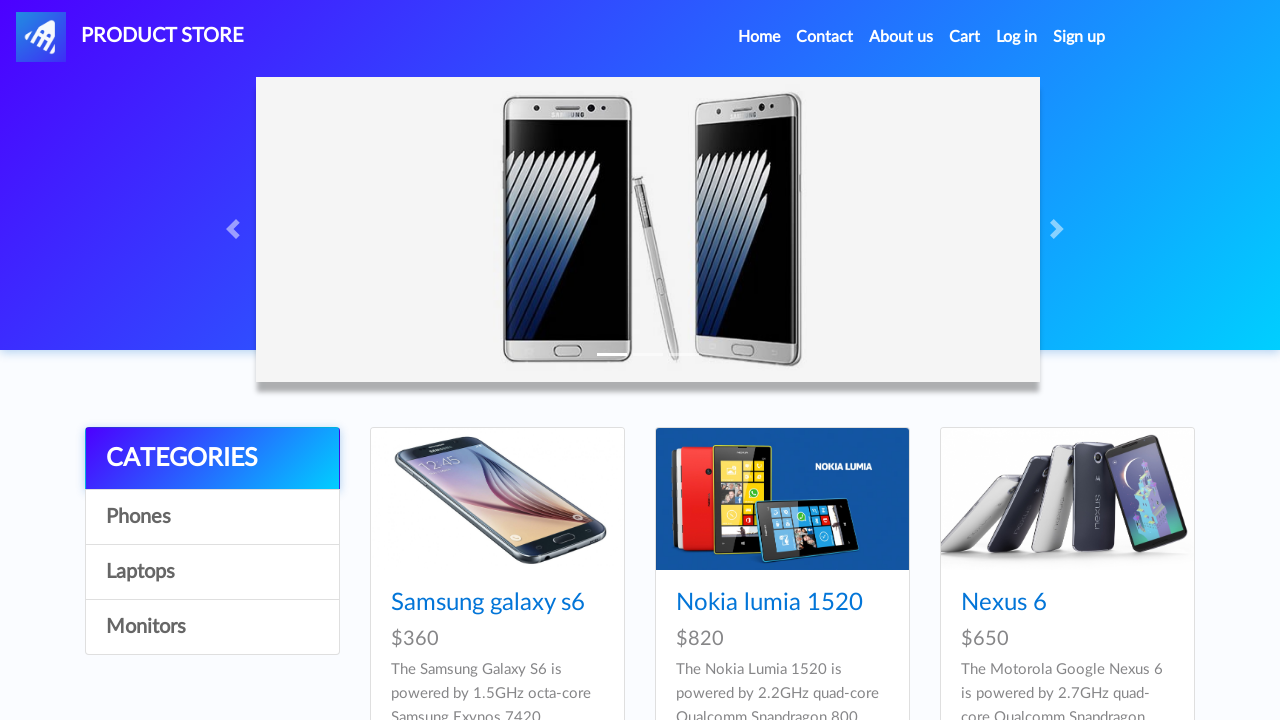

Navigation completed and network idle
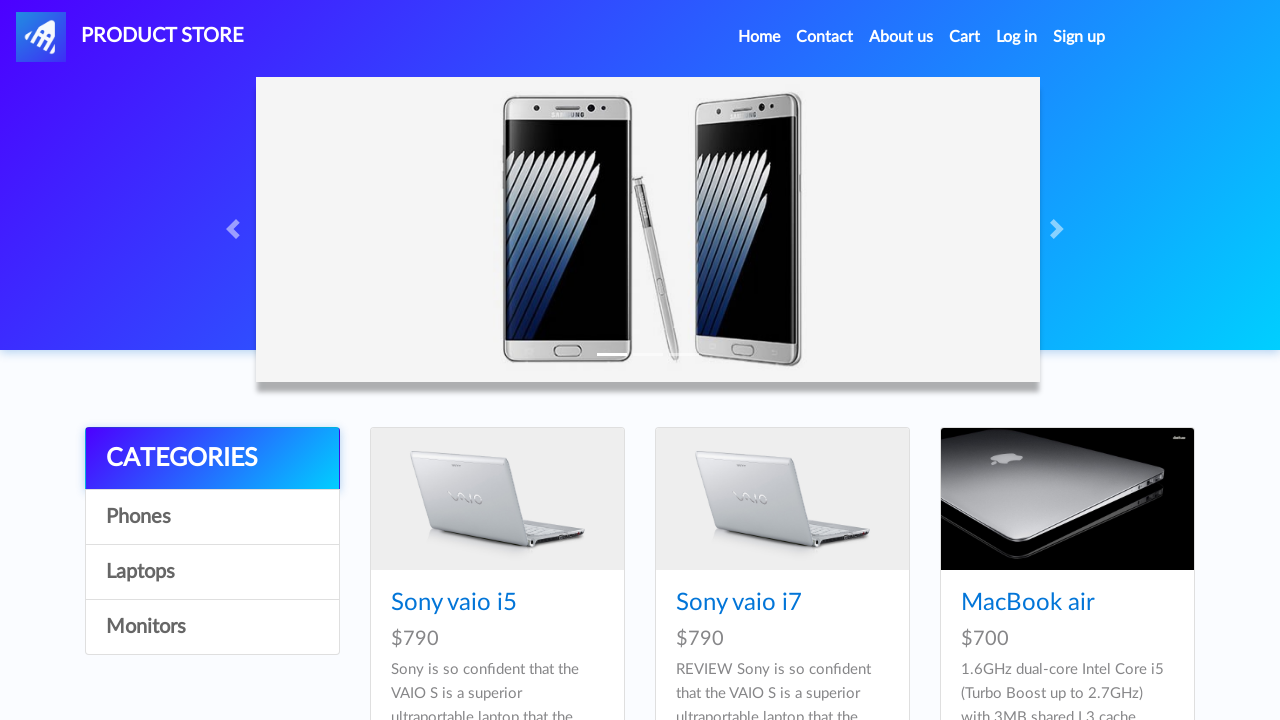

Retrieved page title: 'STORE'
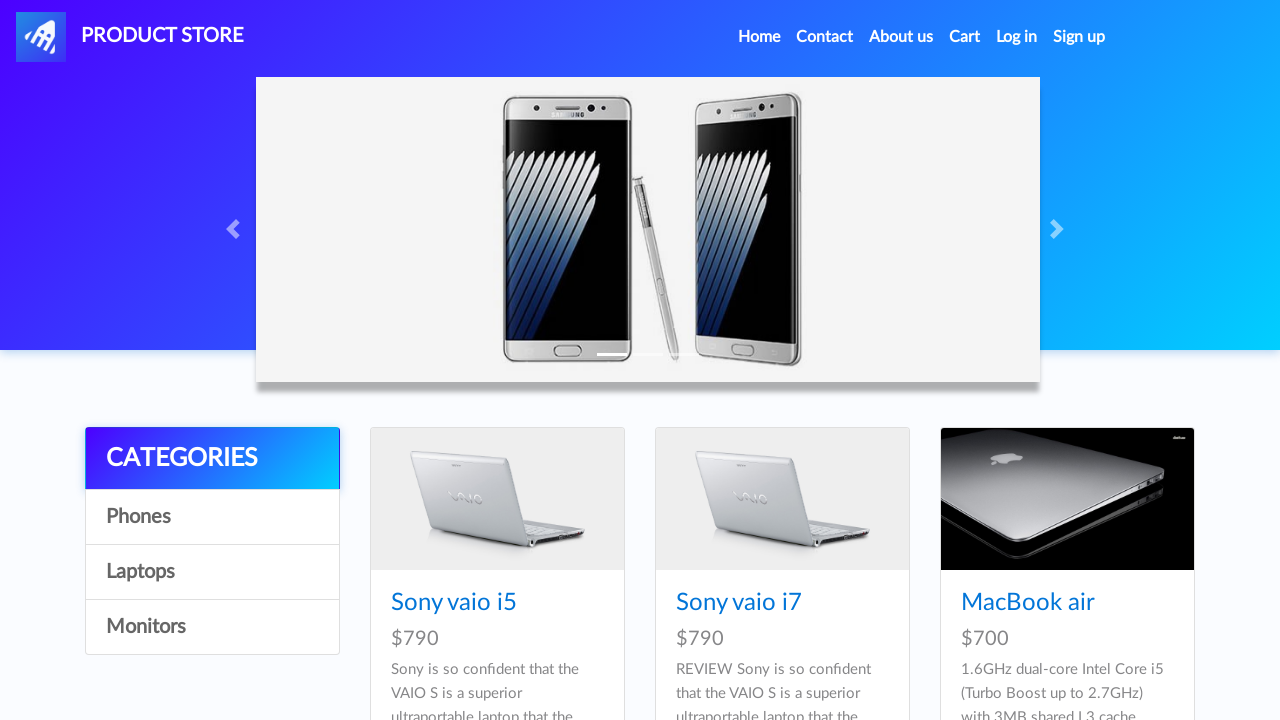

Verified page title is 'STORE'
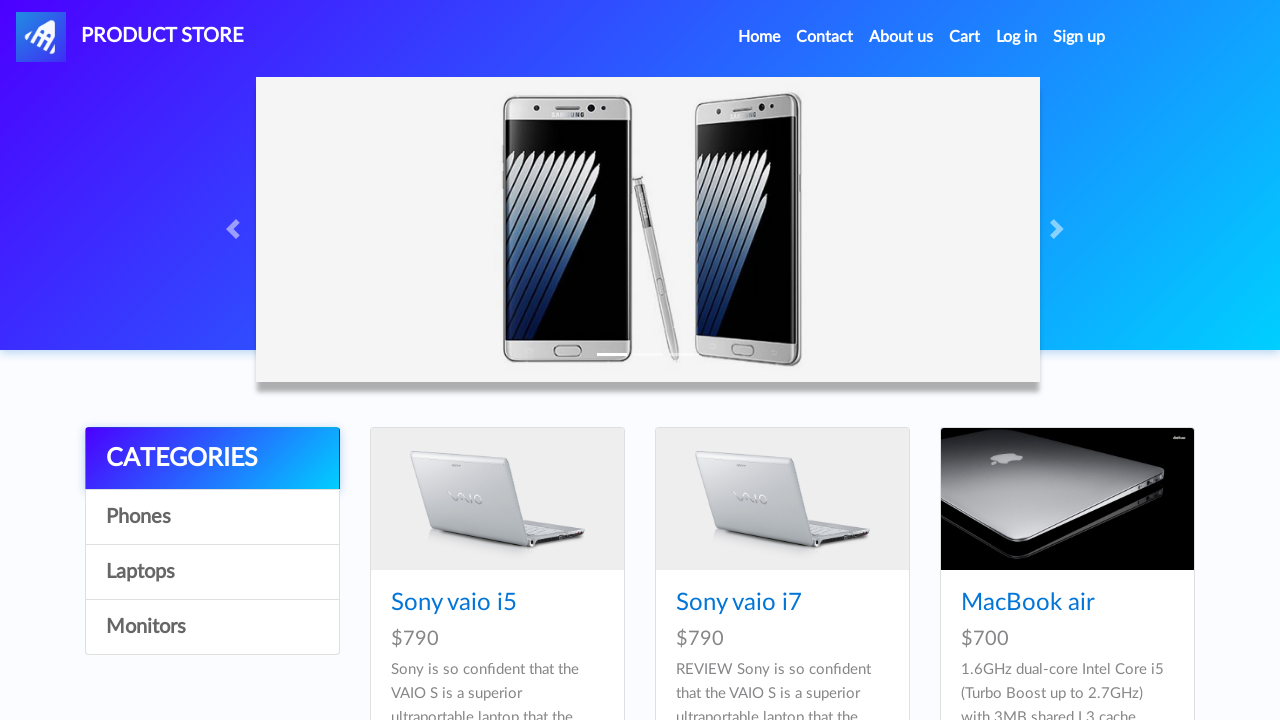

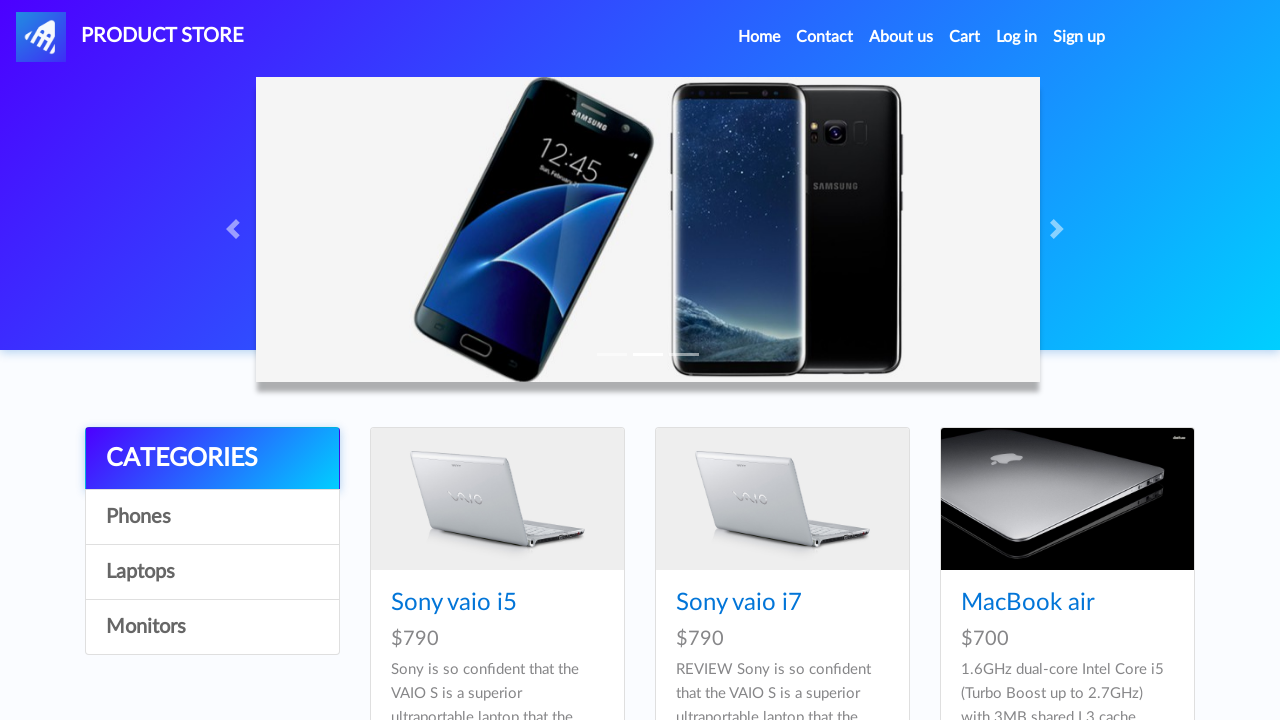